Tests opening a new browser tab by clicking a button and verifying the new tab's URL and content

Starting URL: https://demoqa.com/browser-windows

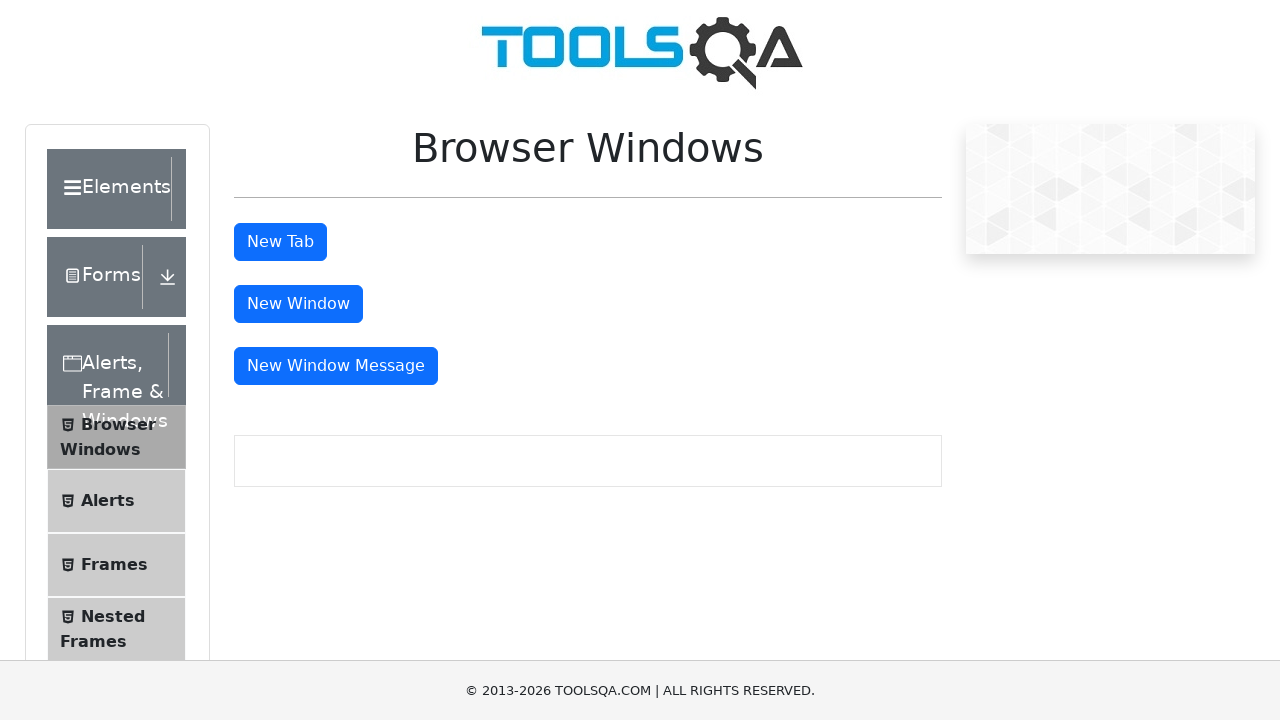

Clicked 'New Tab' button and popup opened at (280, 242) on #tabButton
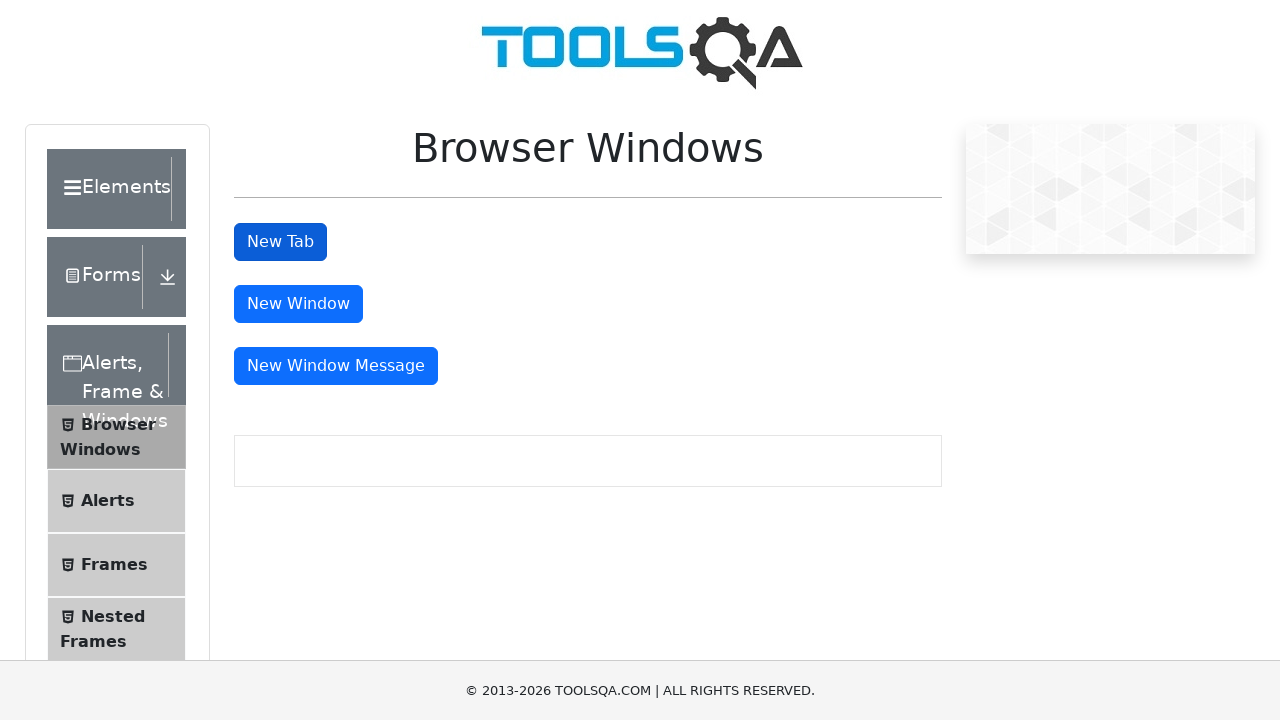

New tab loaded completely
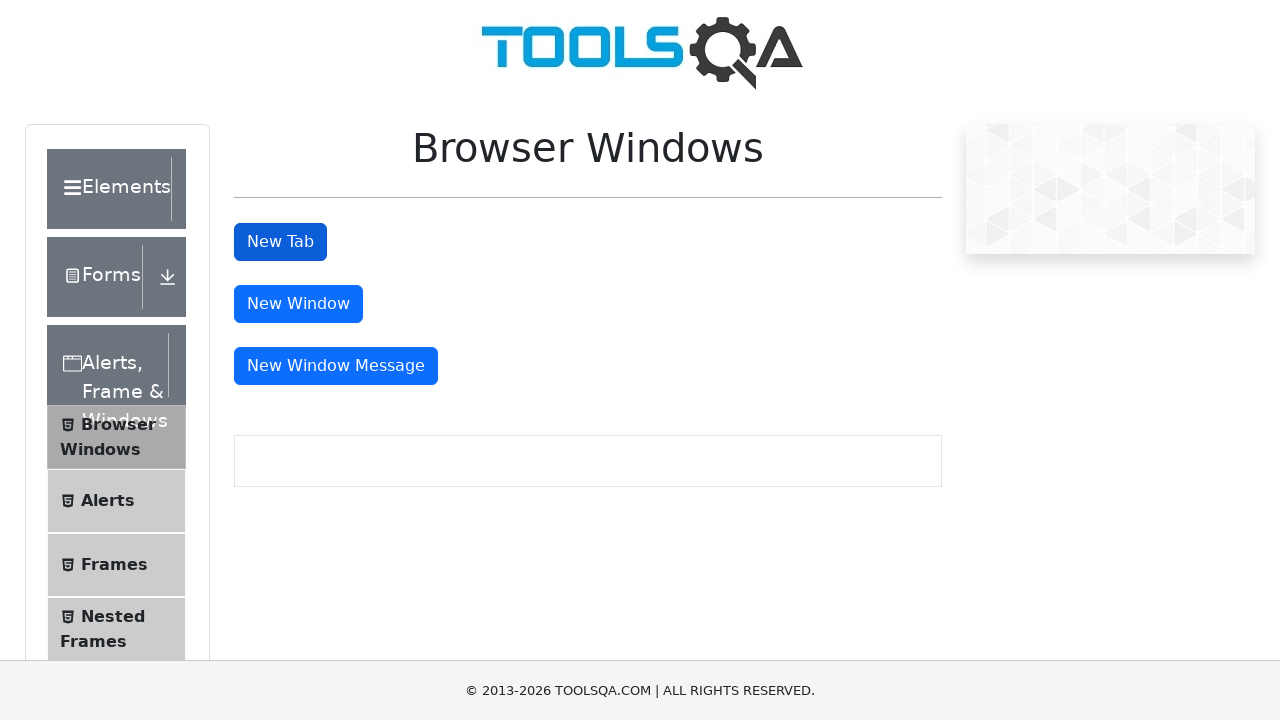

Verified new tab URL is https://demoqa.com/sample
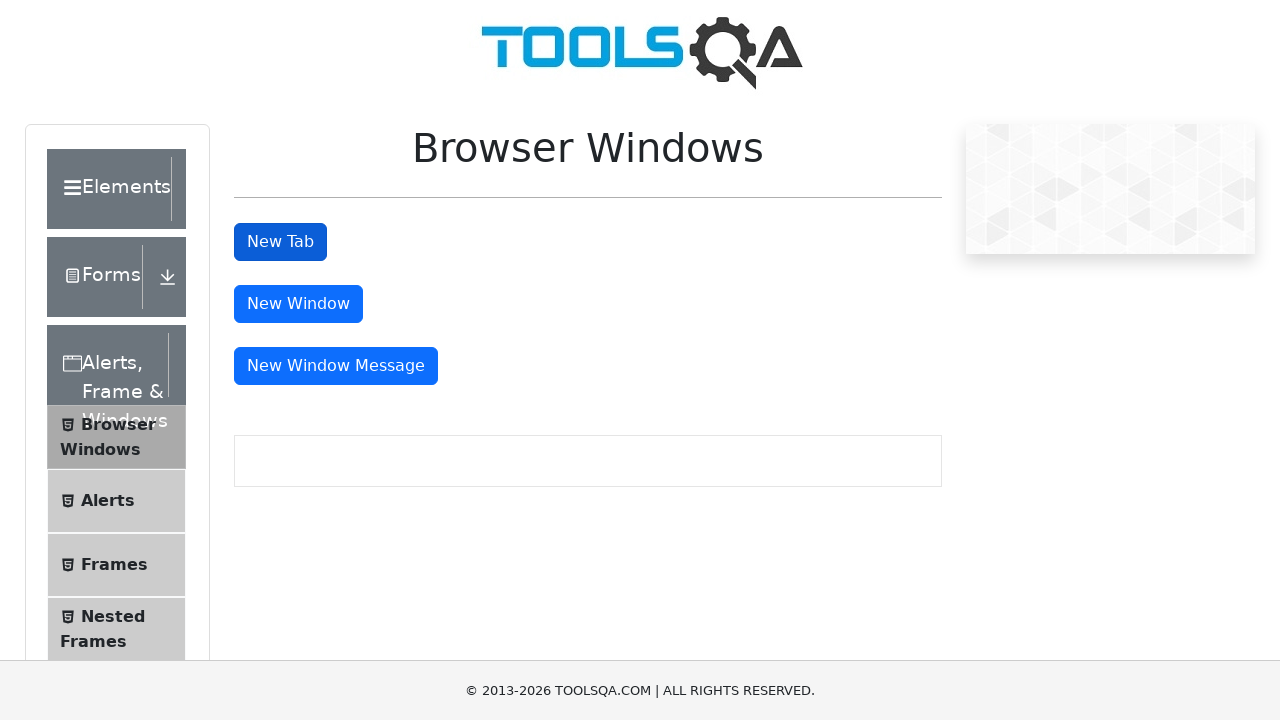

Verified new tab contains 'This is a sample page' heading
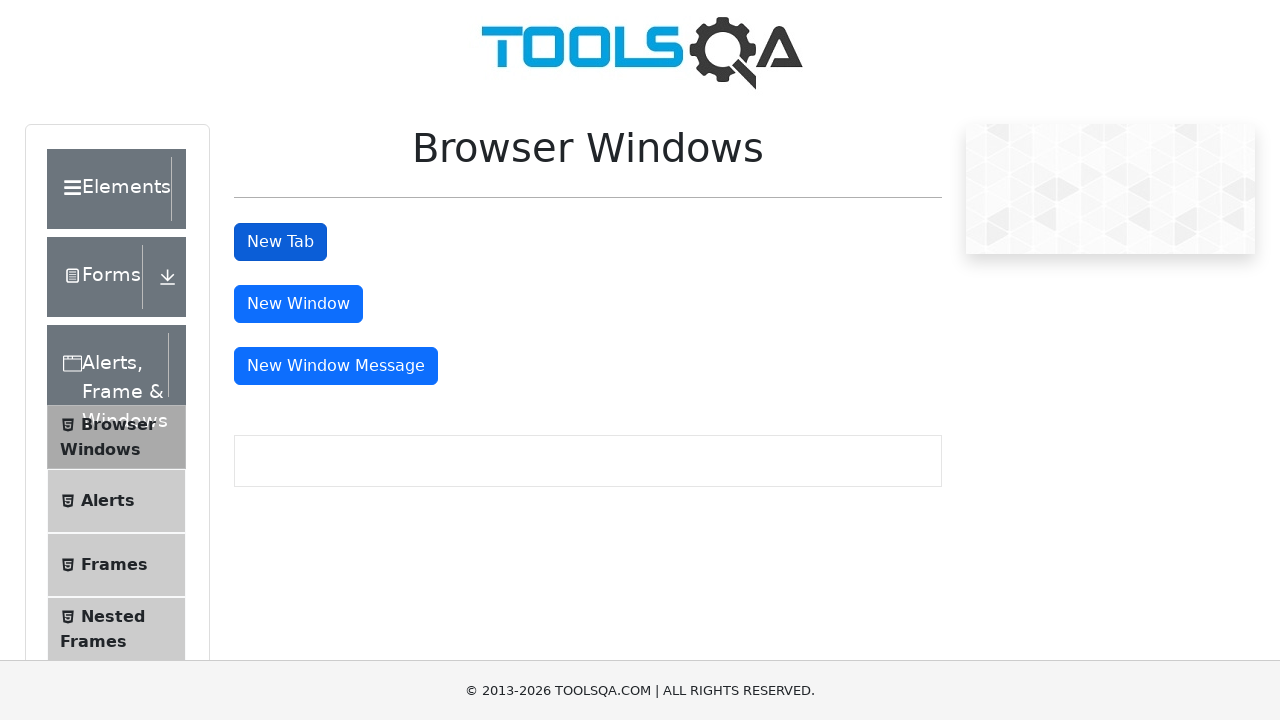

Closed the new tab
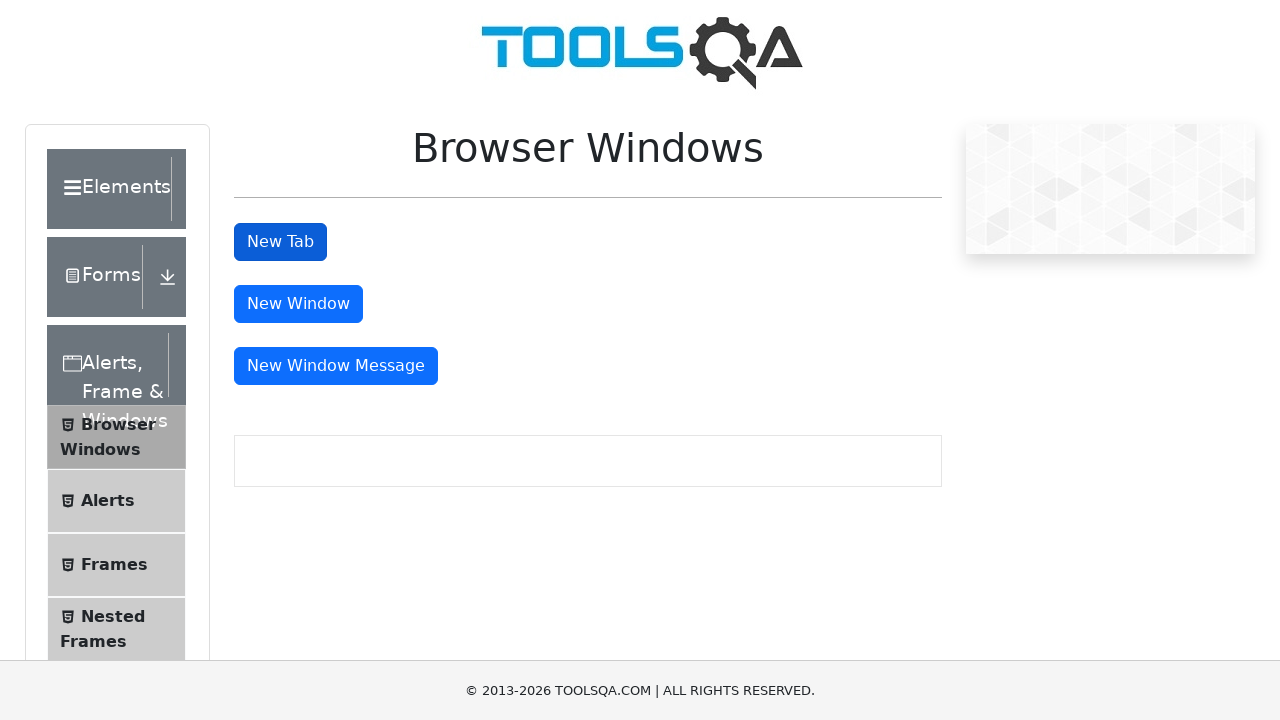

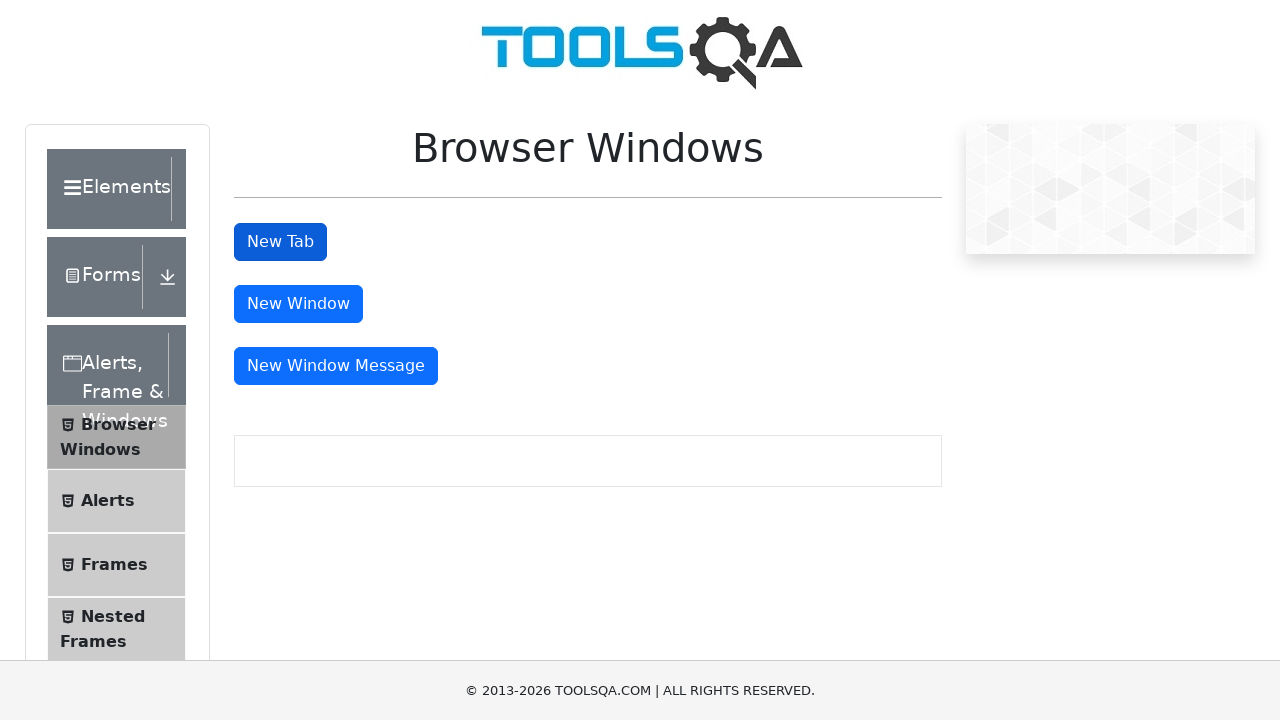